Tests element visibility verification by checking if search box and logo elements are displayed on the page

Starting URL: https://naveenautomationlabs.com/opencart/

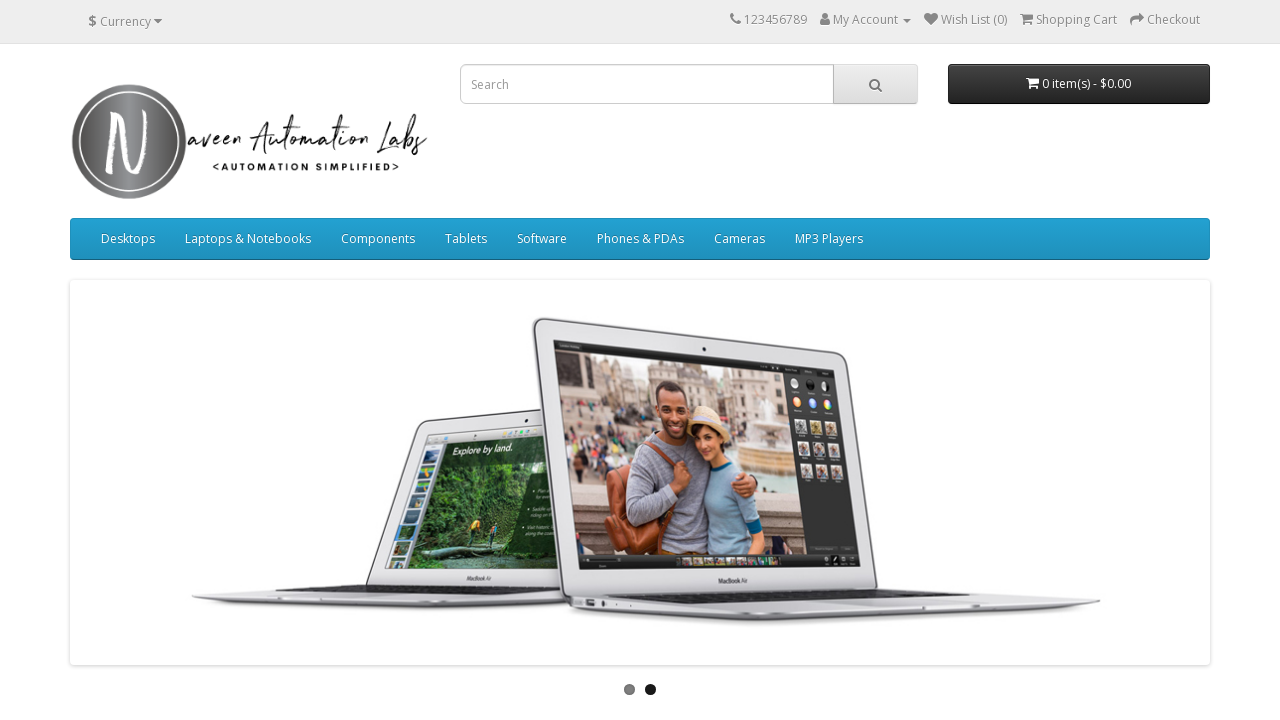

Located all search input elements on the page
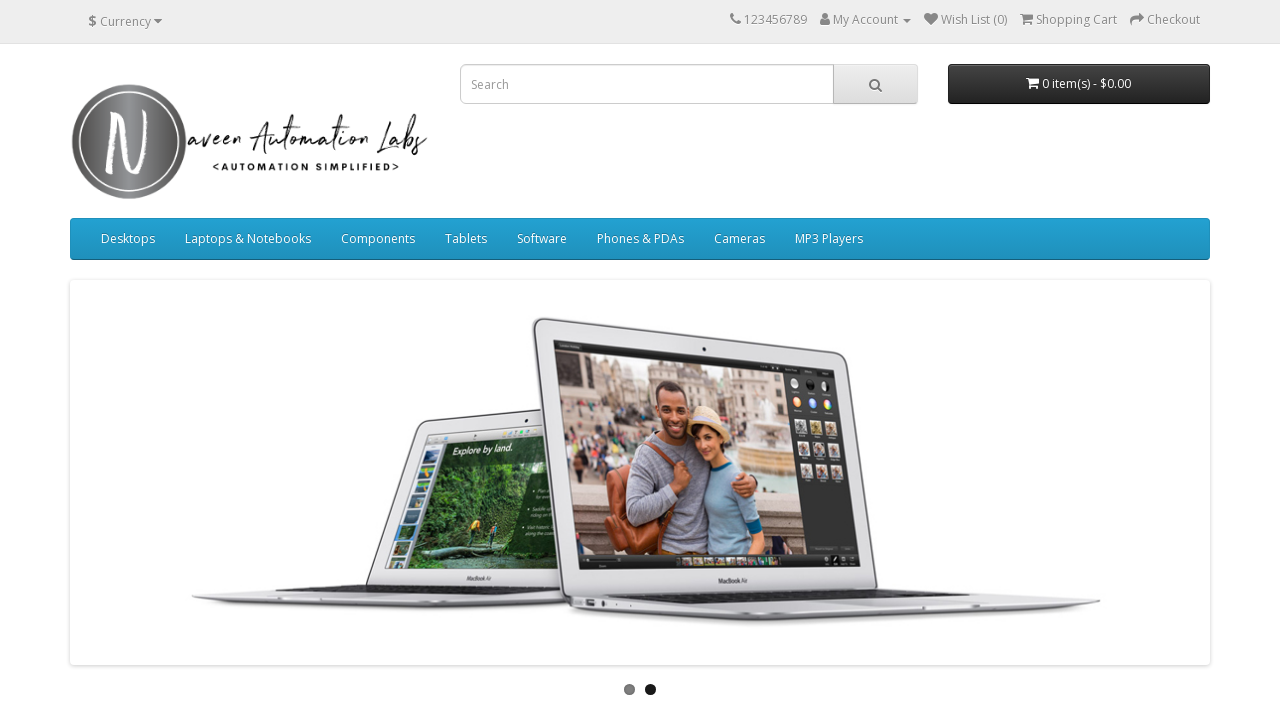

Verified search element is displayed (found 1 element)
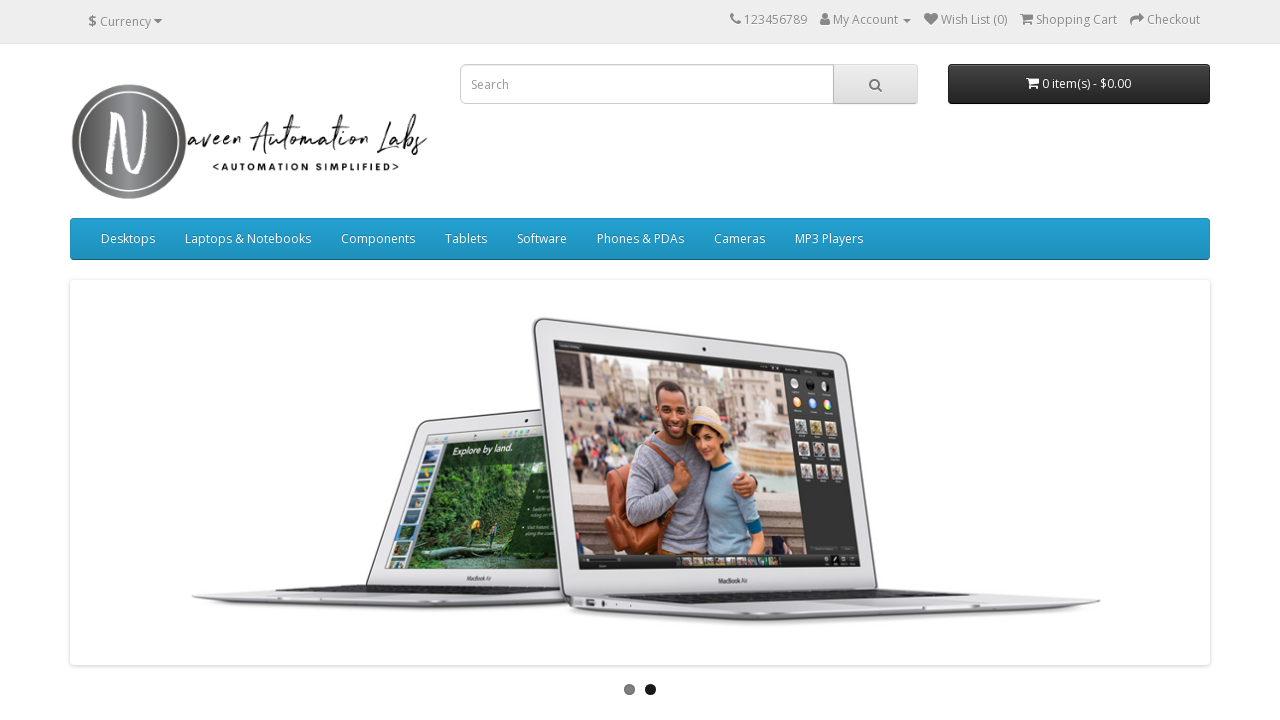

Located all logo elements with title 'naveenopencart' on the page
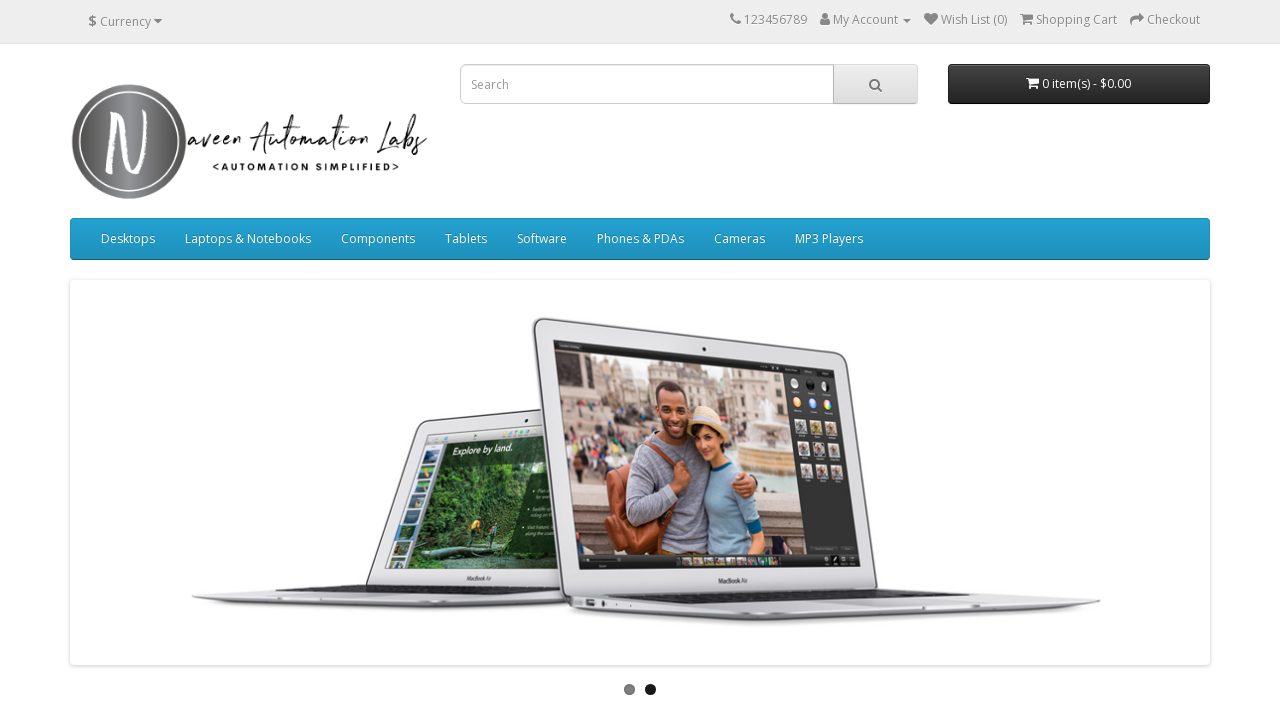

Verified logo element is displayed (found 1 element)
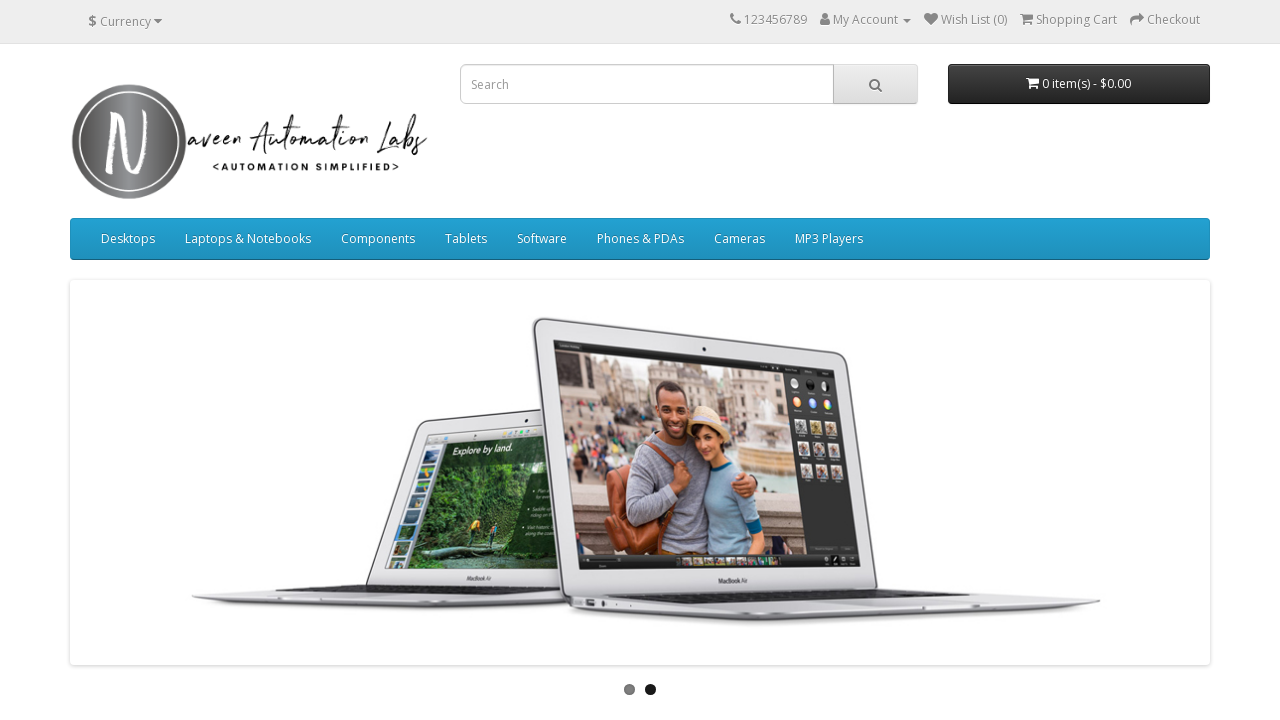

Checked logo element count: 1 occurrences found
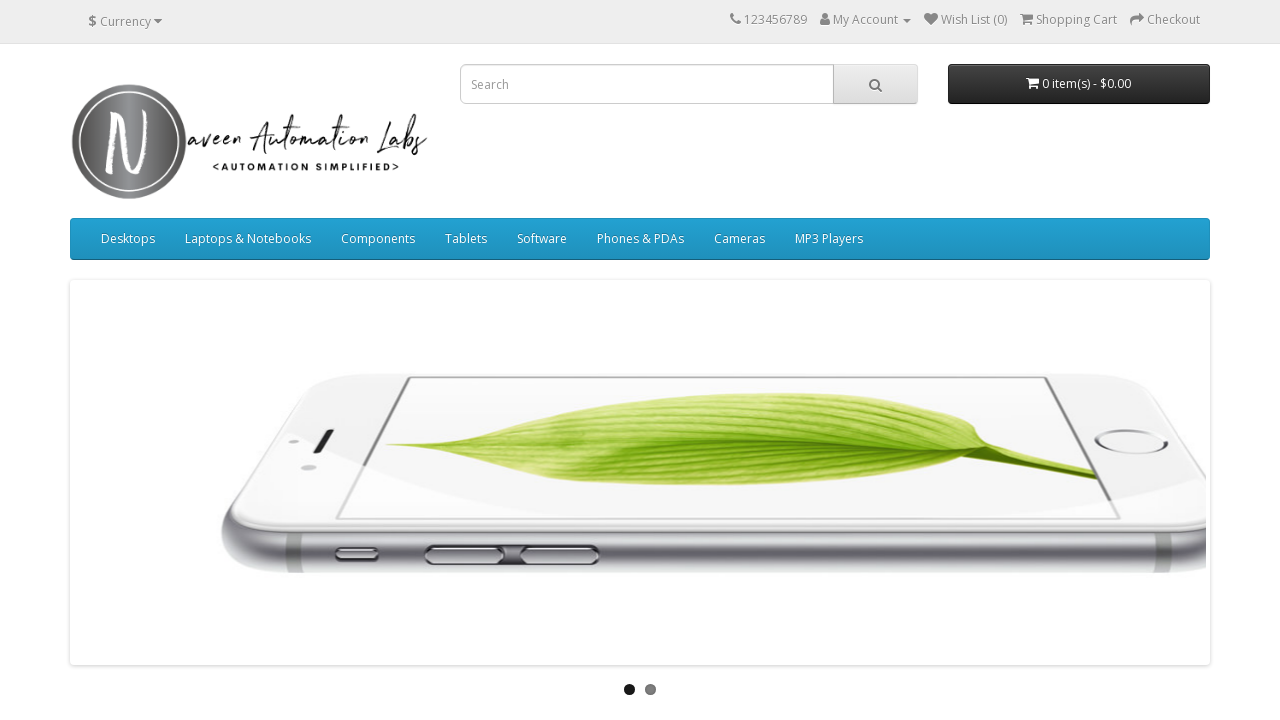

Logo count verification failed - expected 3 but found 1
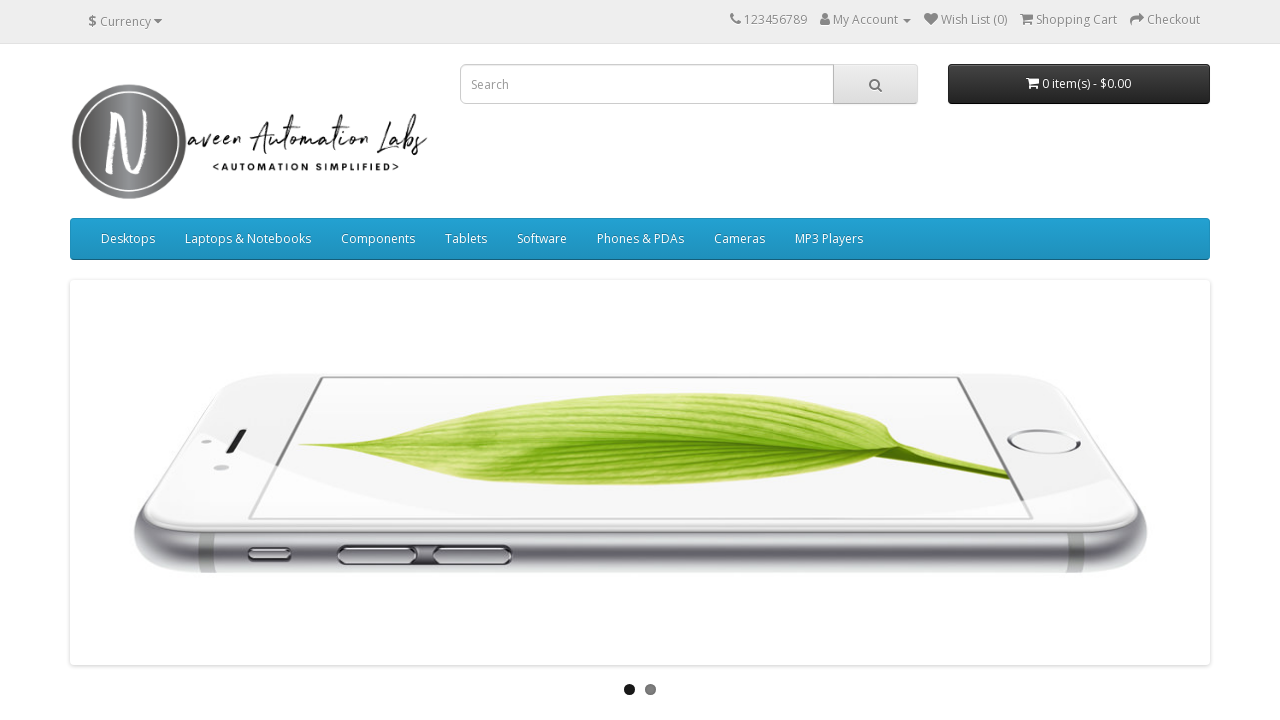

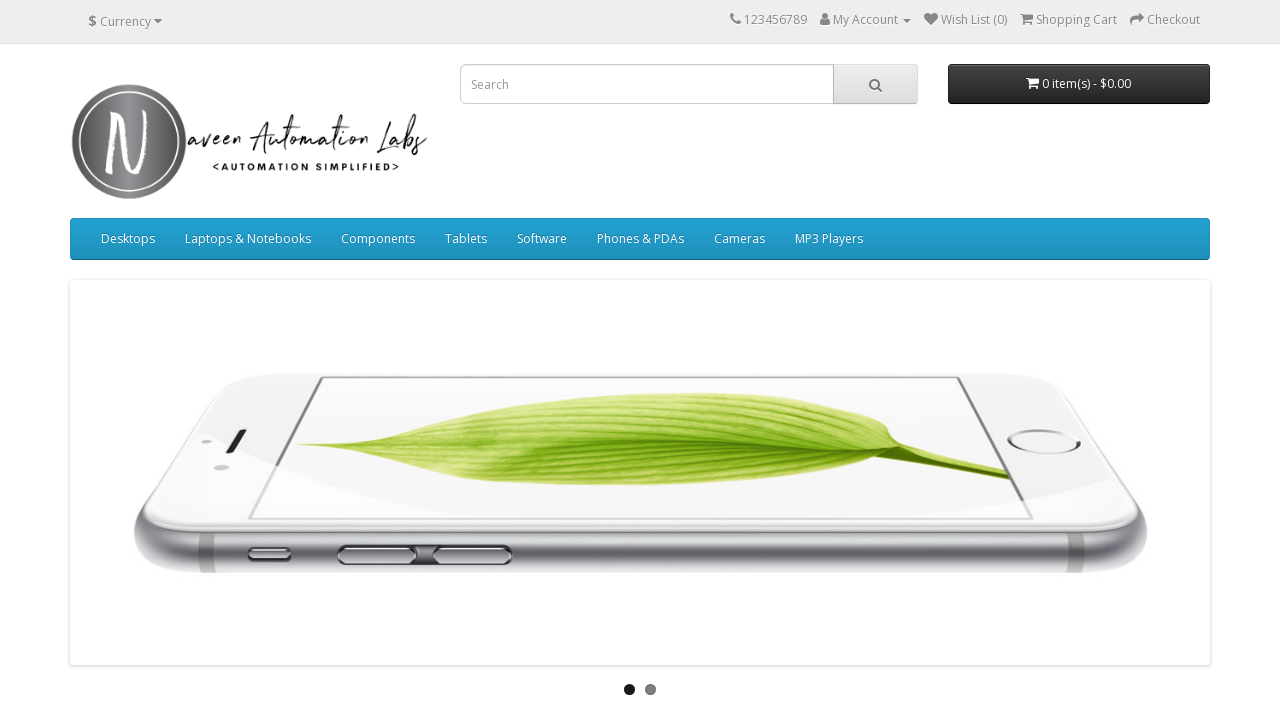